Tests deselecting a previously selected item using Ctrl-click

Starting URL: https://demoqa.com/selectable

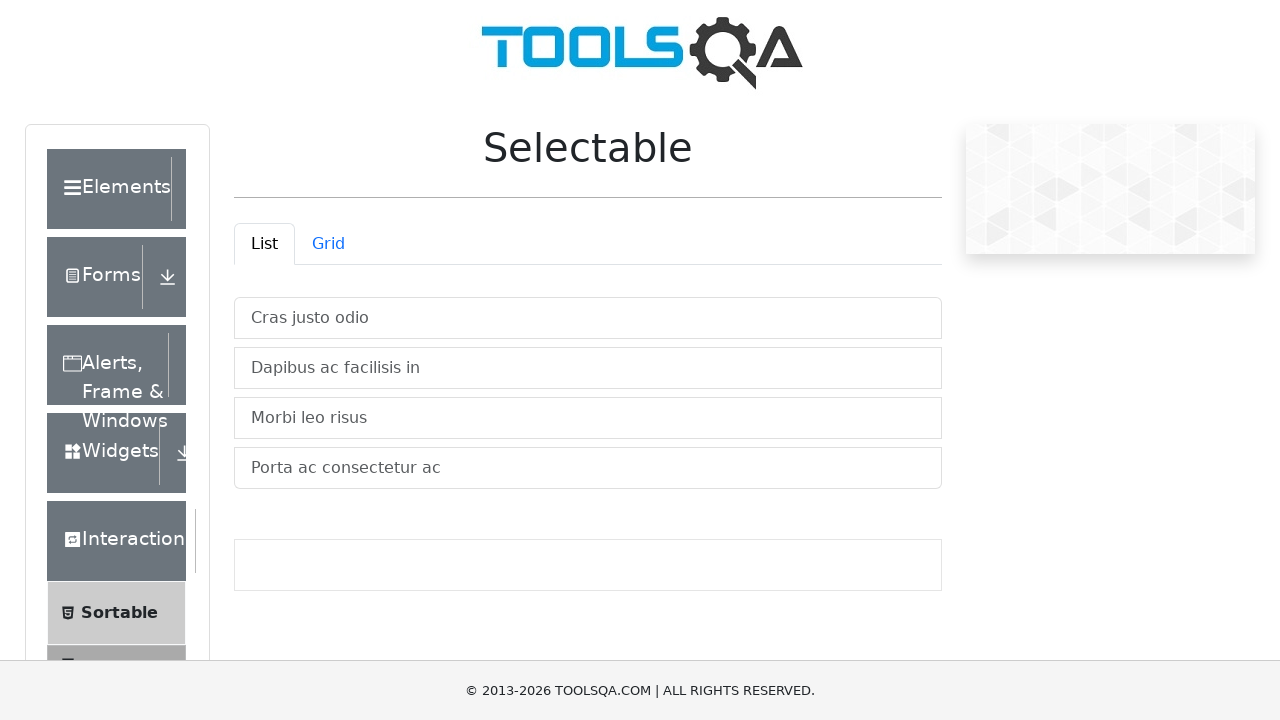

Clicked on 'List' tab at (264, 244) on #demo-tab-list
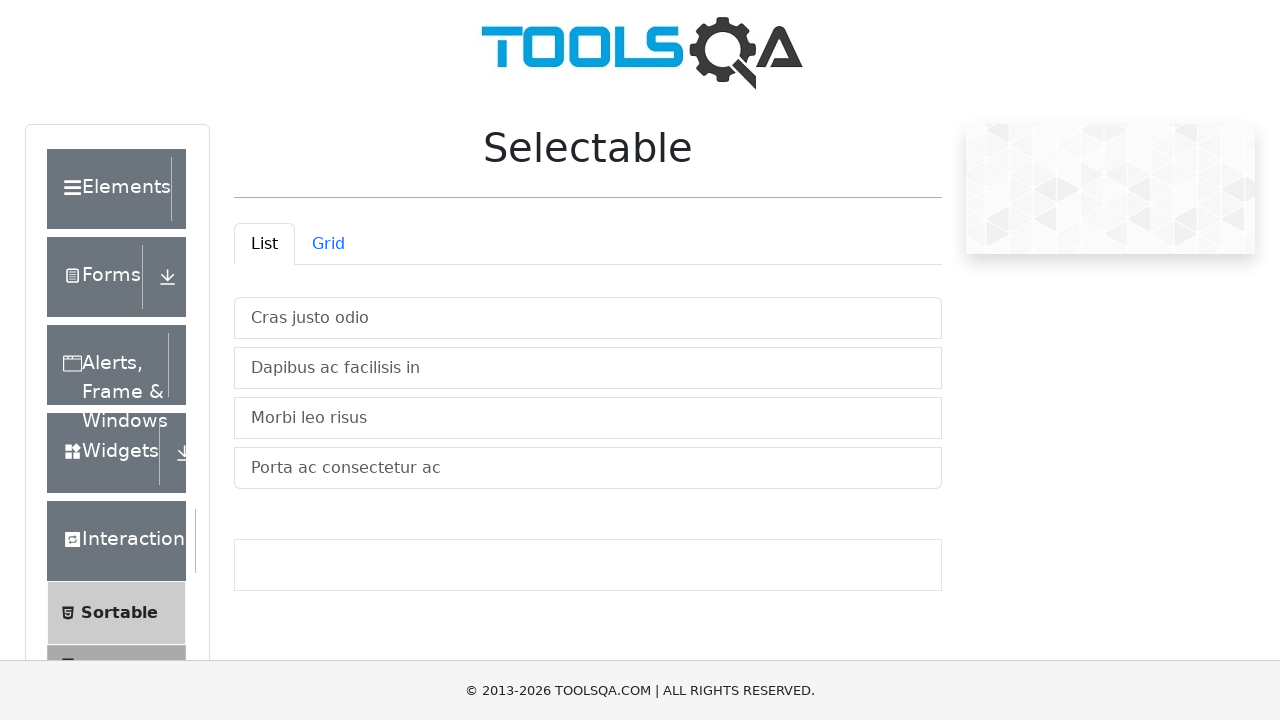

List items loaded
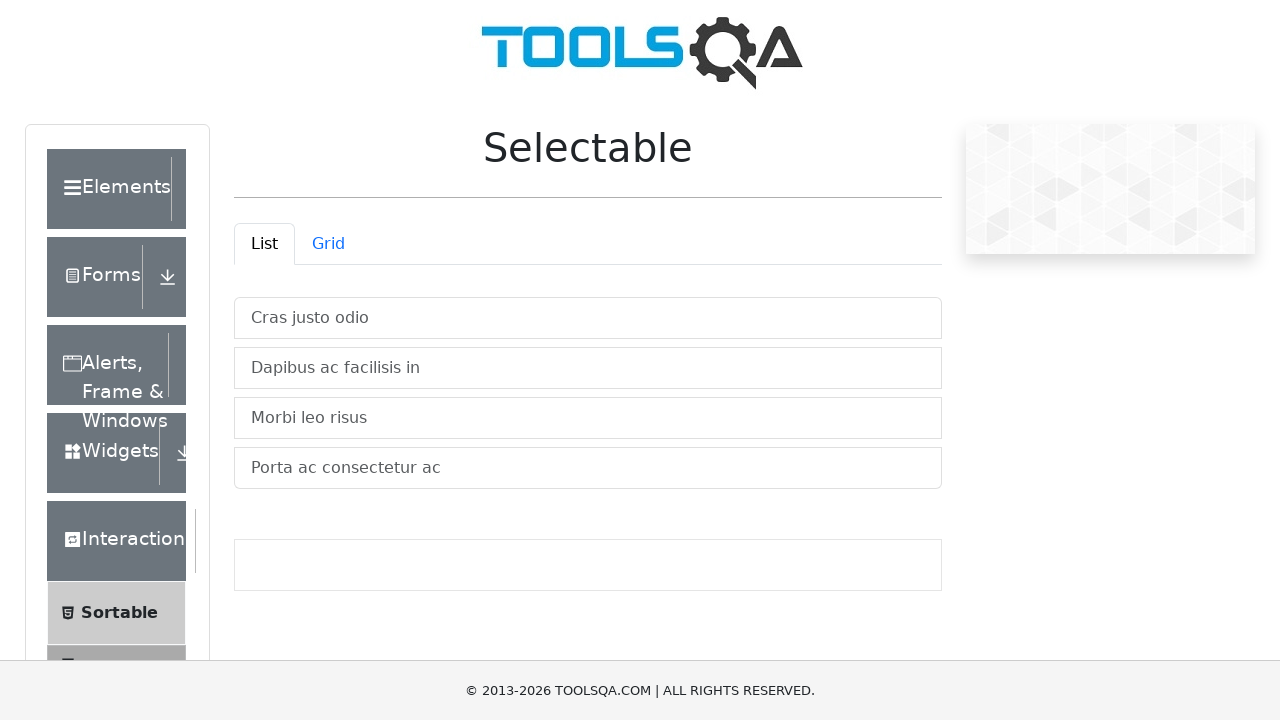

Selected first item at (588, 318) on #verticalListContainer .list-group-item:nth-child(1)
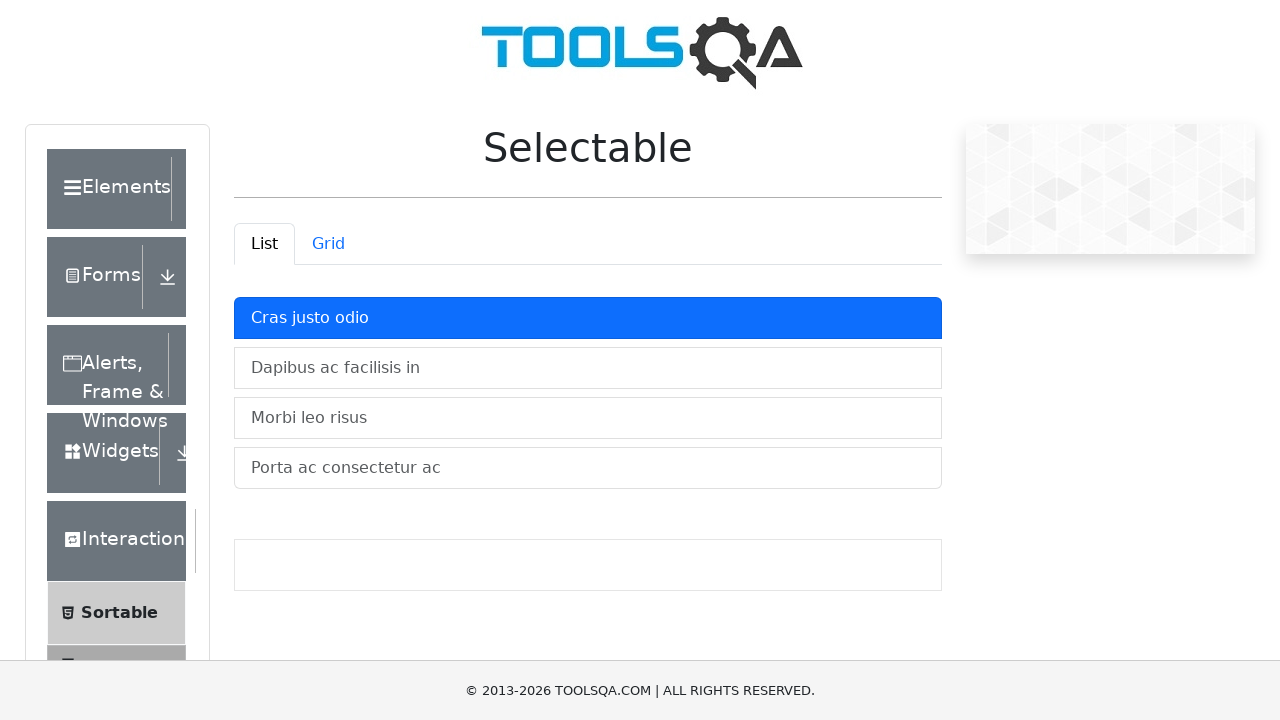

Ctrl-clicked second item to add to selection at (588, 368) on #verticalListContainer .list-group-item:nth-child(2)
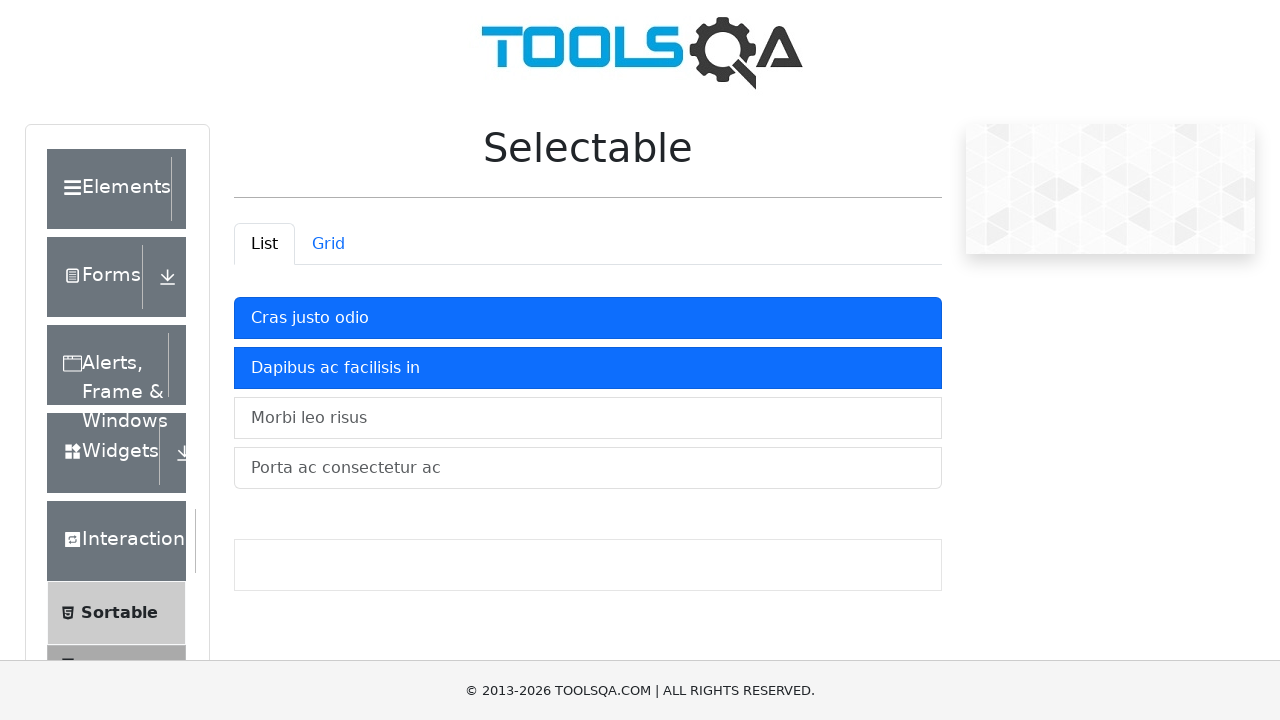

Ctrl-clicked third item to add to selection at (588, 418) on #verticalListContainer .list-group-item:nth-child(3)
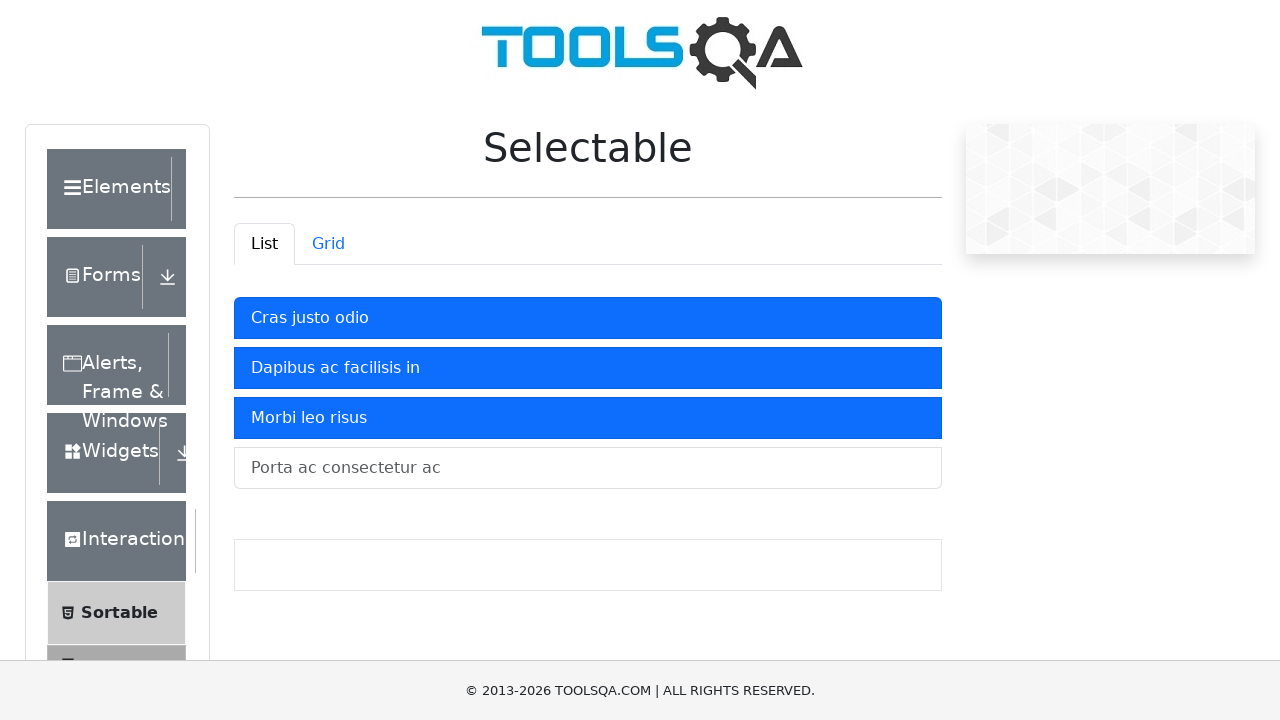

Ctrl-clicked second item again to deselect it at (588, 368) on #verticalListContainer .list-group-item:nth-child(2)
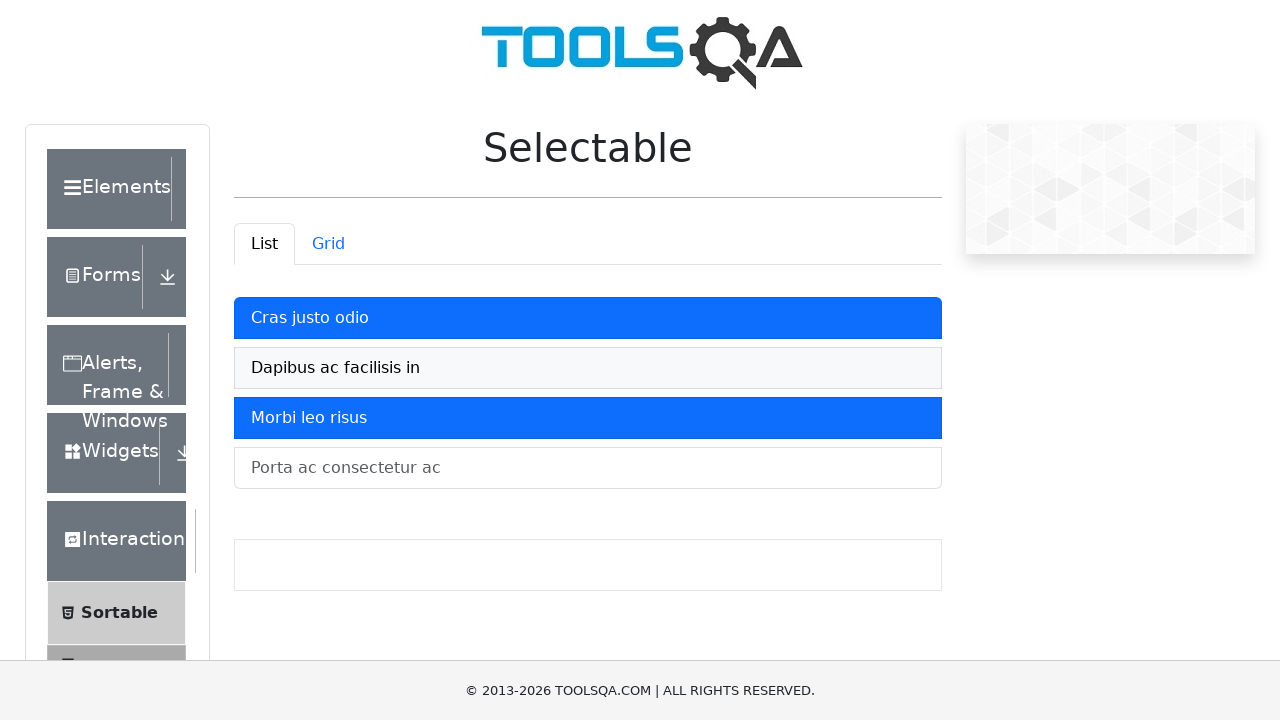

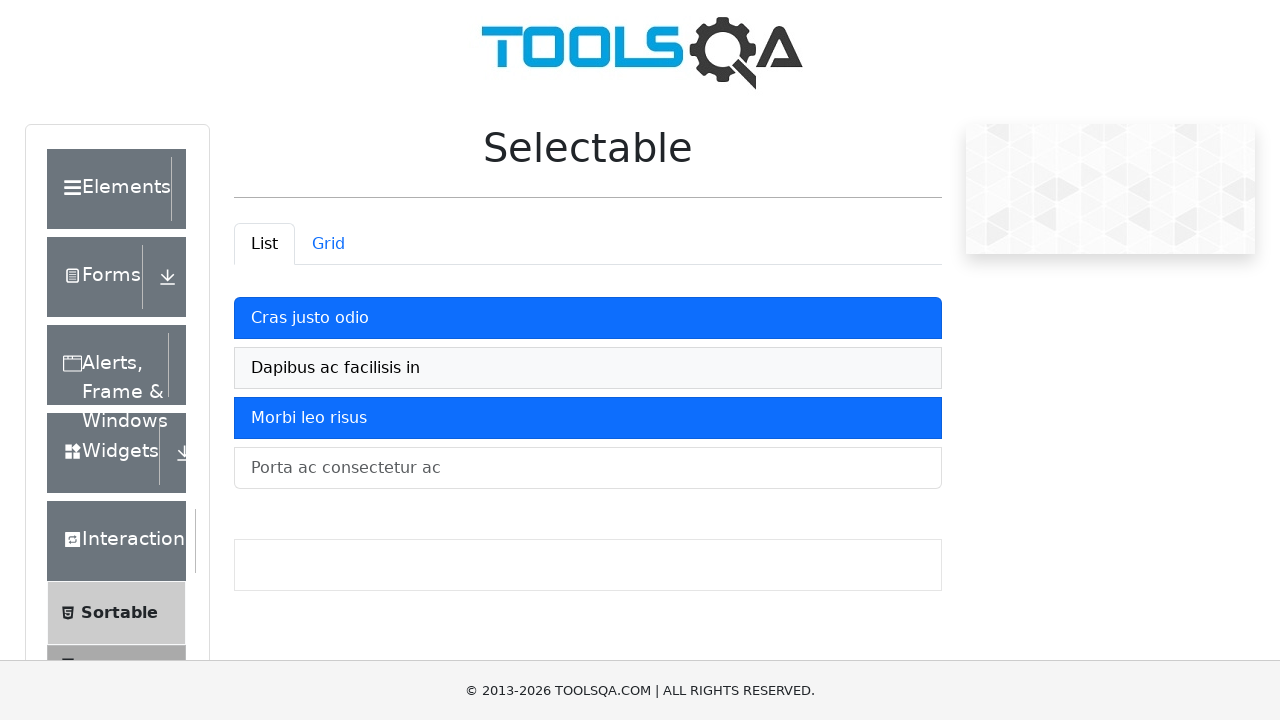